Tests JavaScript alert and confirm dialog handling by entering a name, triggering an alert, accepting it, then triggering a confirm dialog and dismissing it.

Starting URL: https://rahulshettyacademy.com/AutomationPractice/

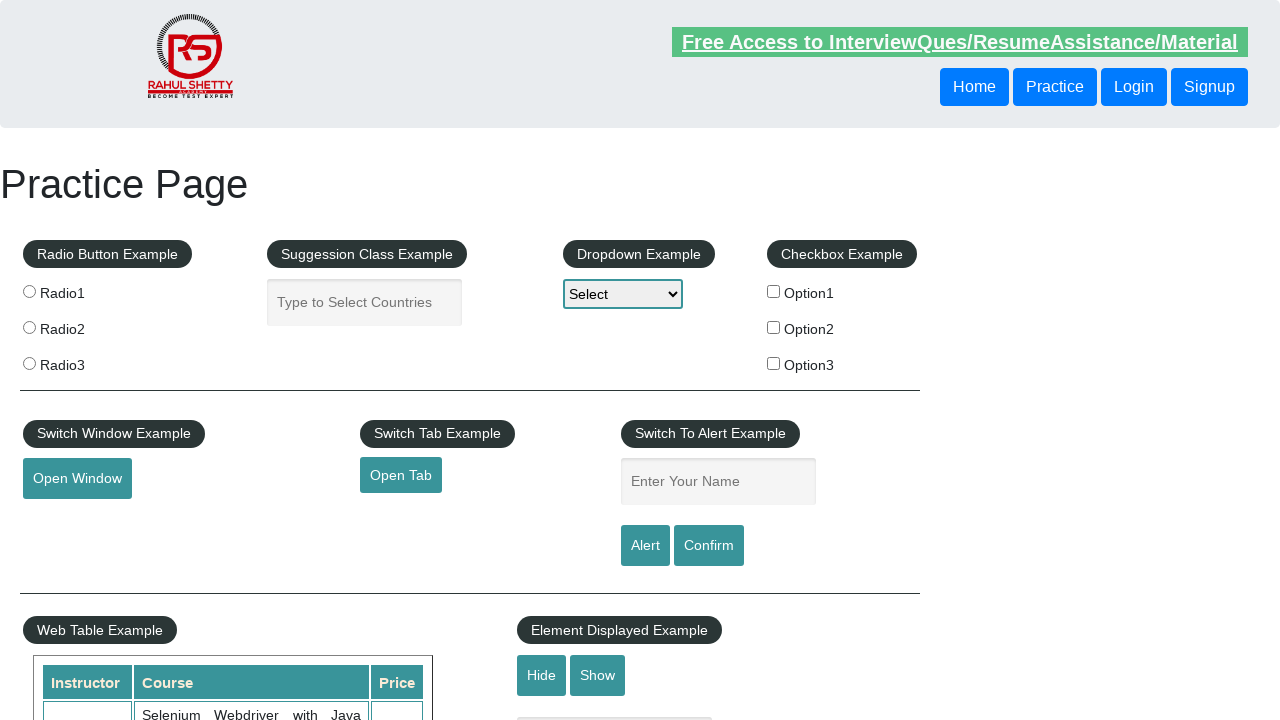

Filled name field with 'Rahul' on #name
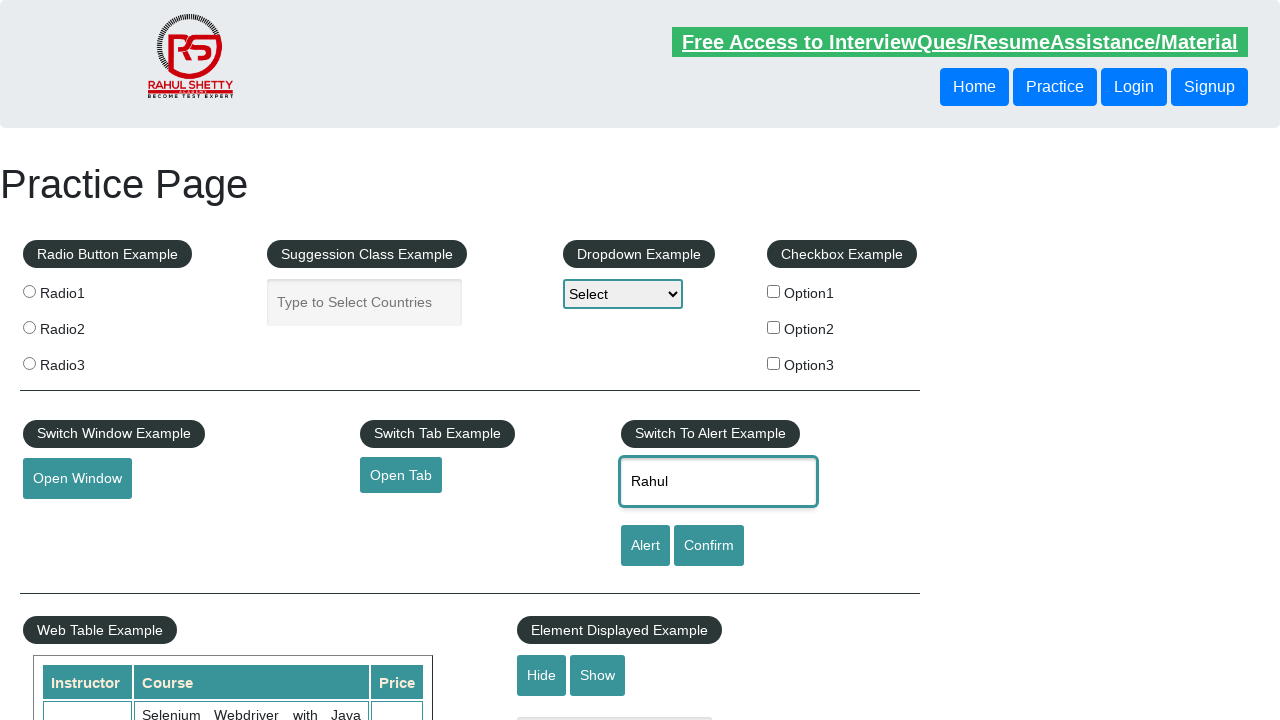

Clicked alert button to trigger alert dialog at (645, 546) on [id=alertbtn]
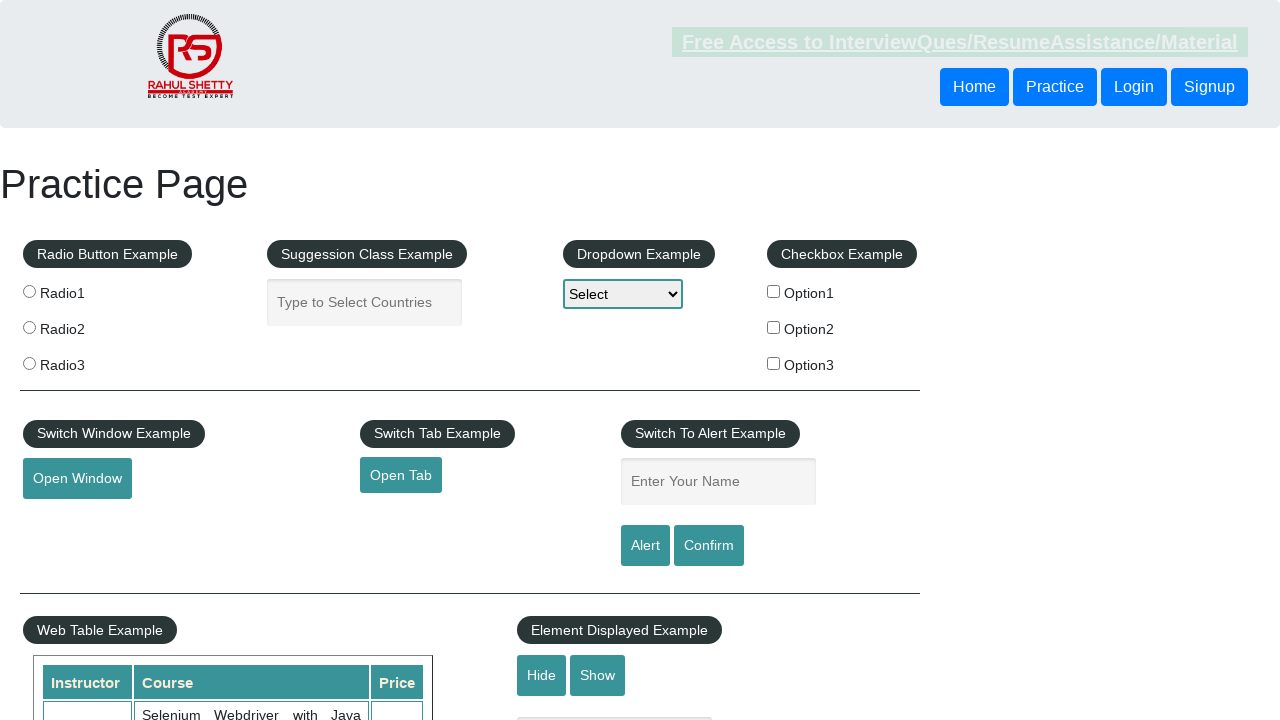

Triggered alert dialog and accepted it at (645, 546) on [id=alertbtn]
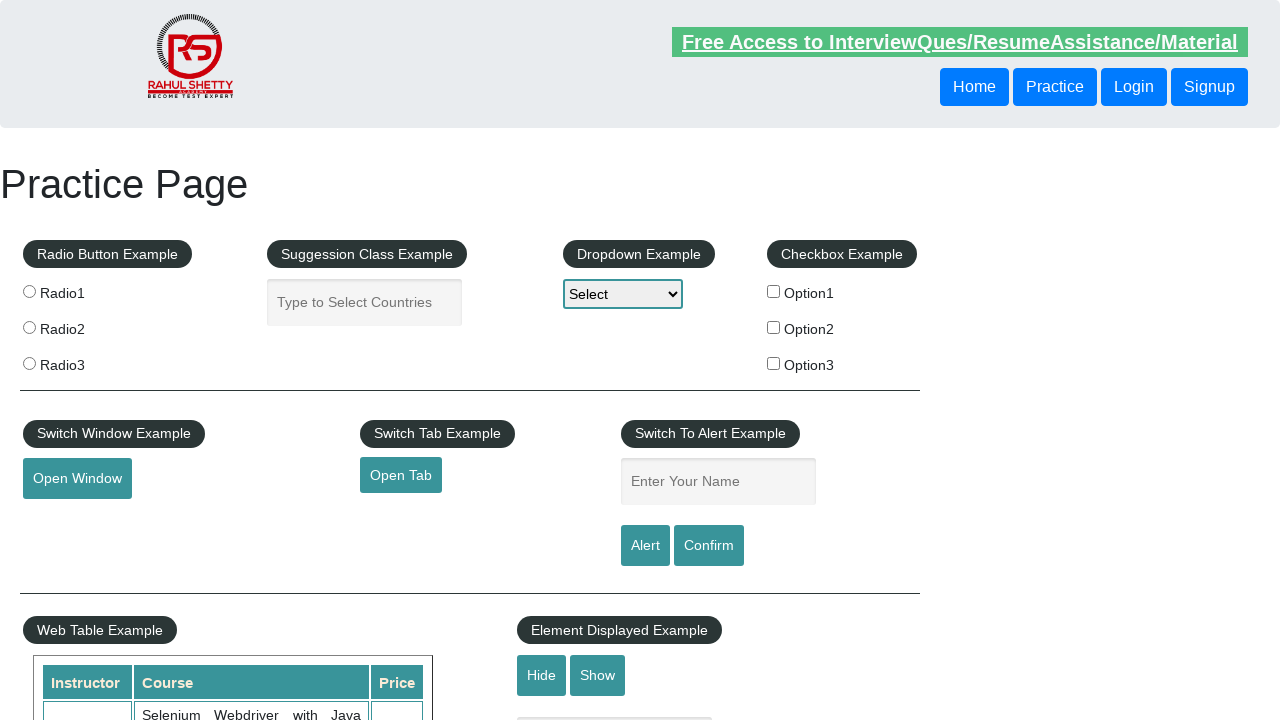

Clicked confirm button to trigger confirm dialog at (709, 546) on [id=confirmbtn]
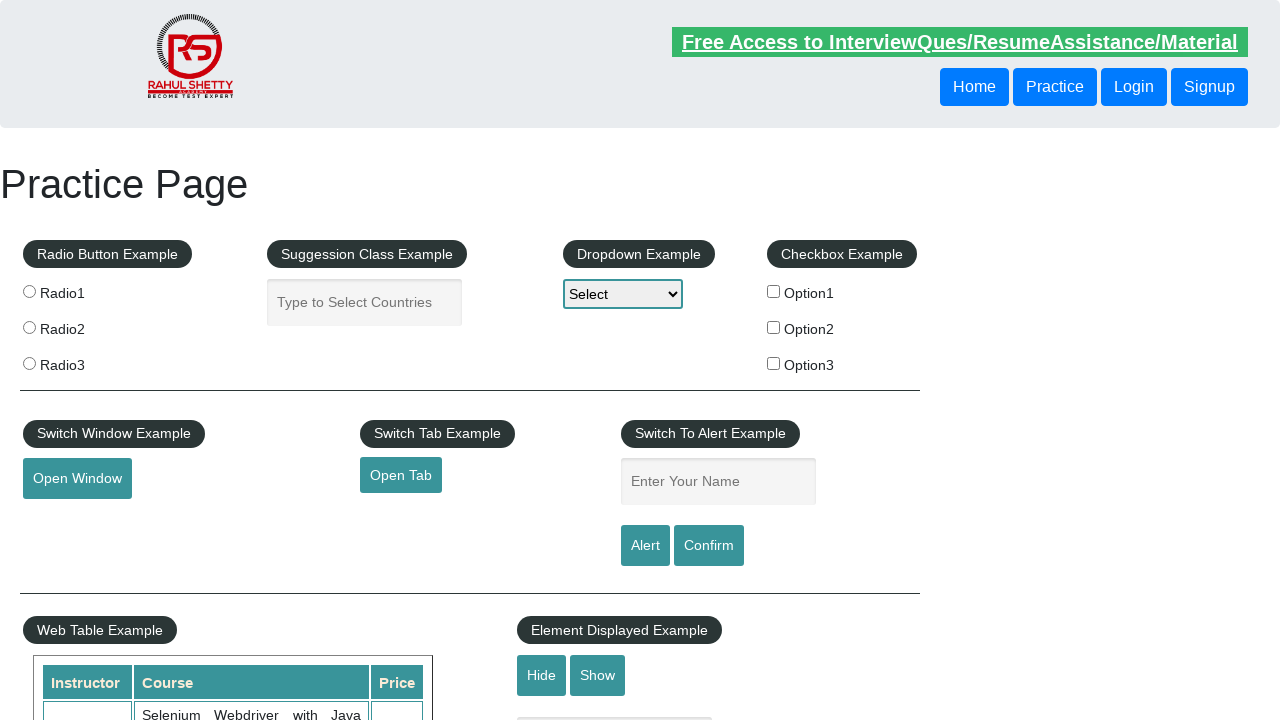

Dismissed confirm dialog and waited for completion
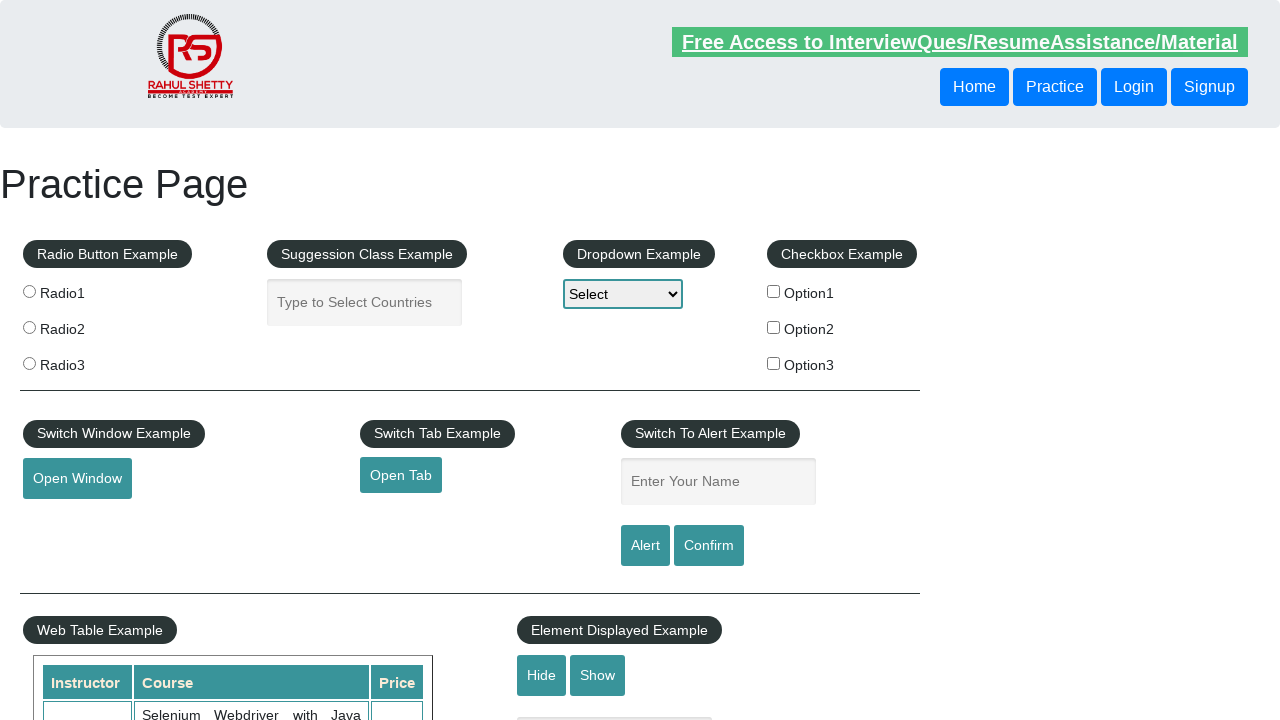

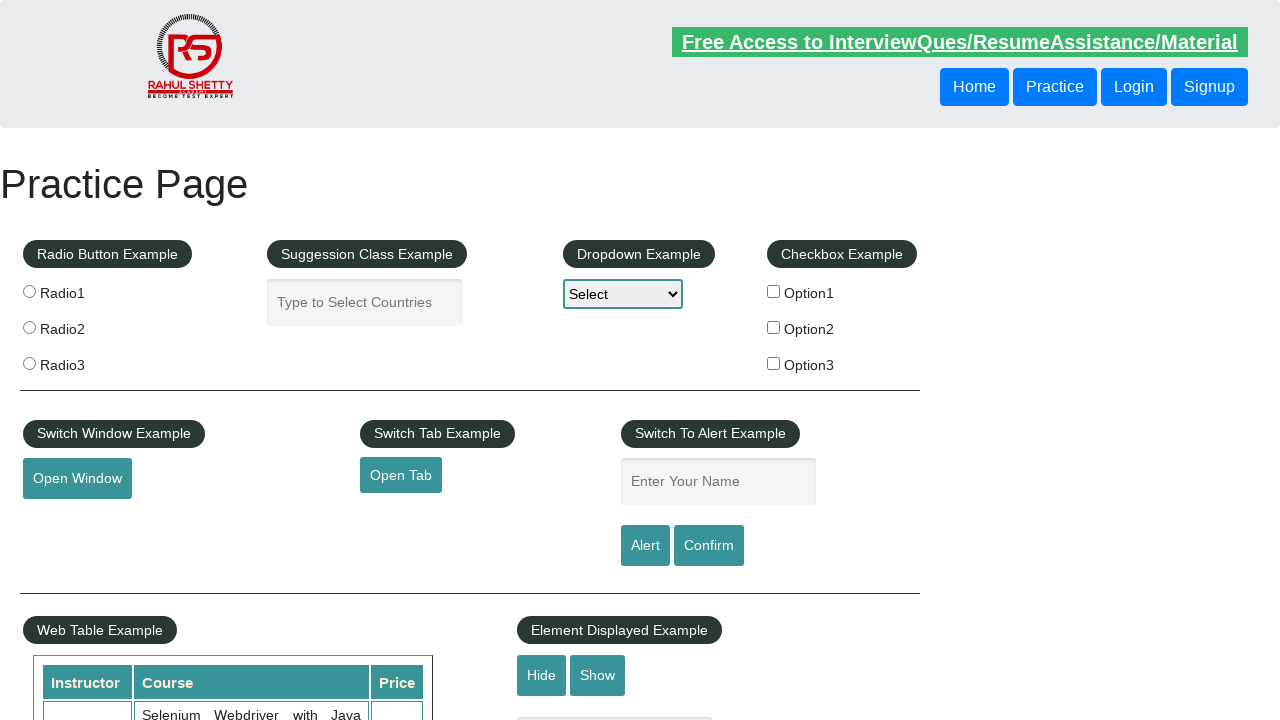